Tests opening a new window by clicking a button and switching to the new window

Starting URL: https://rahulshettyacademy.com/AutomationPractice/

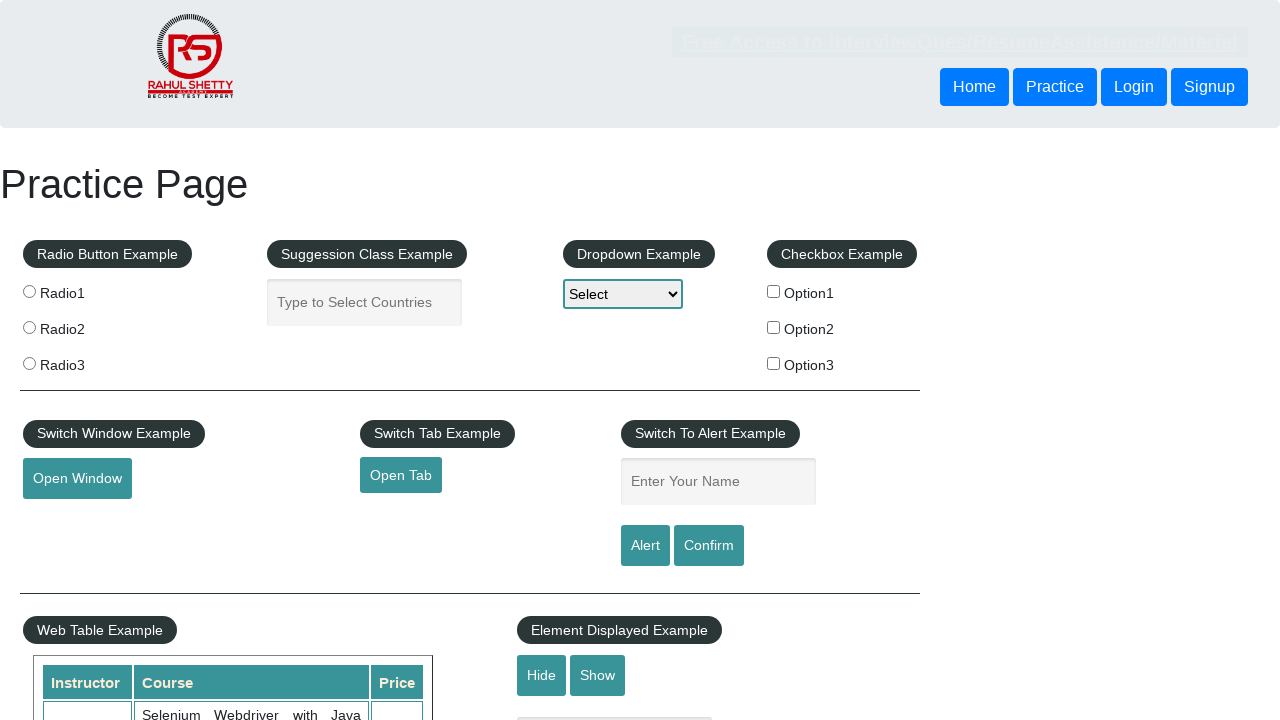

Clicked 'Open Window' button to trigger new window at (77, 479) on #openwindow
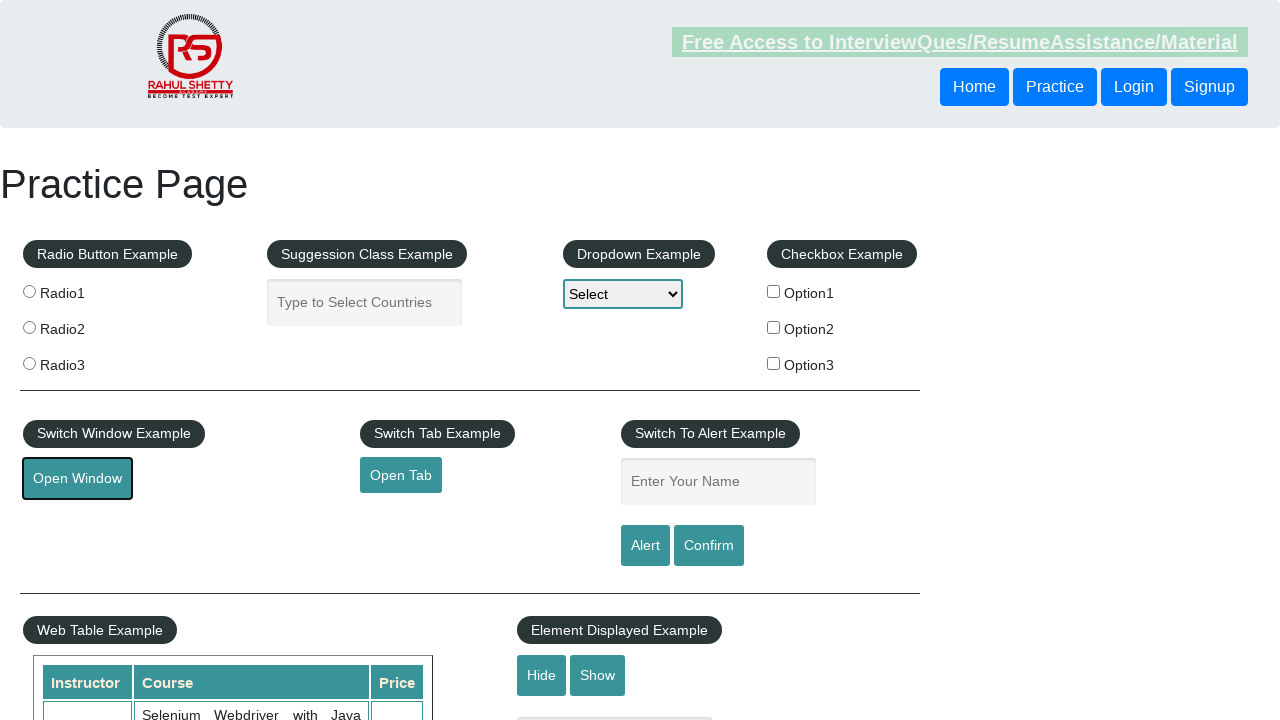

Captured new window page object
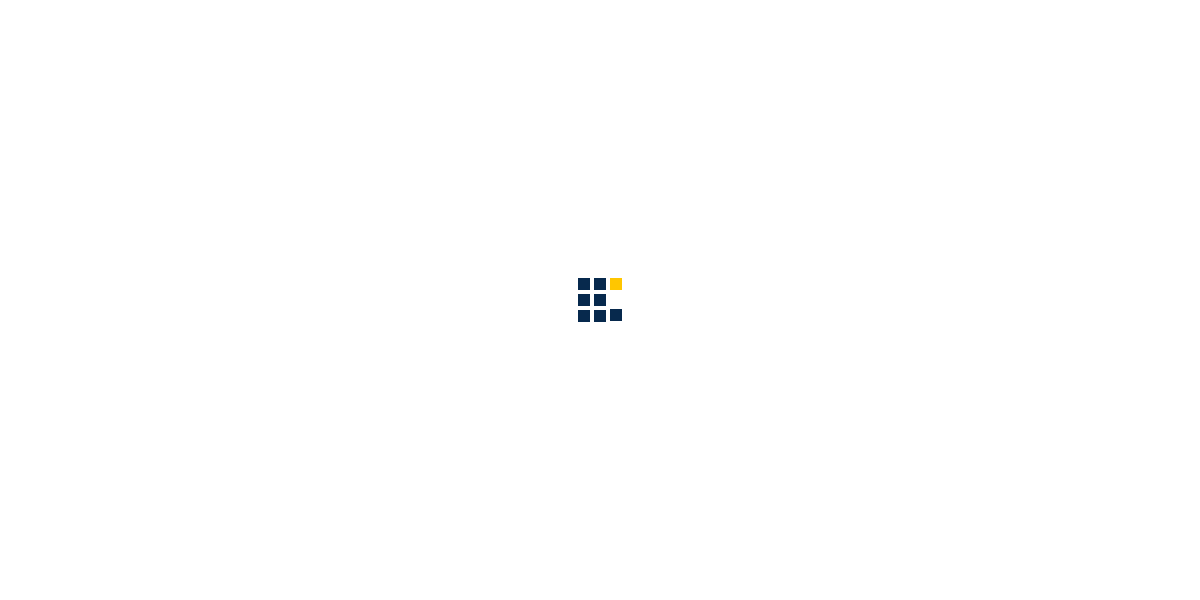

Waited 3 seconds for new window to fully load
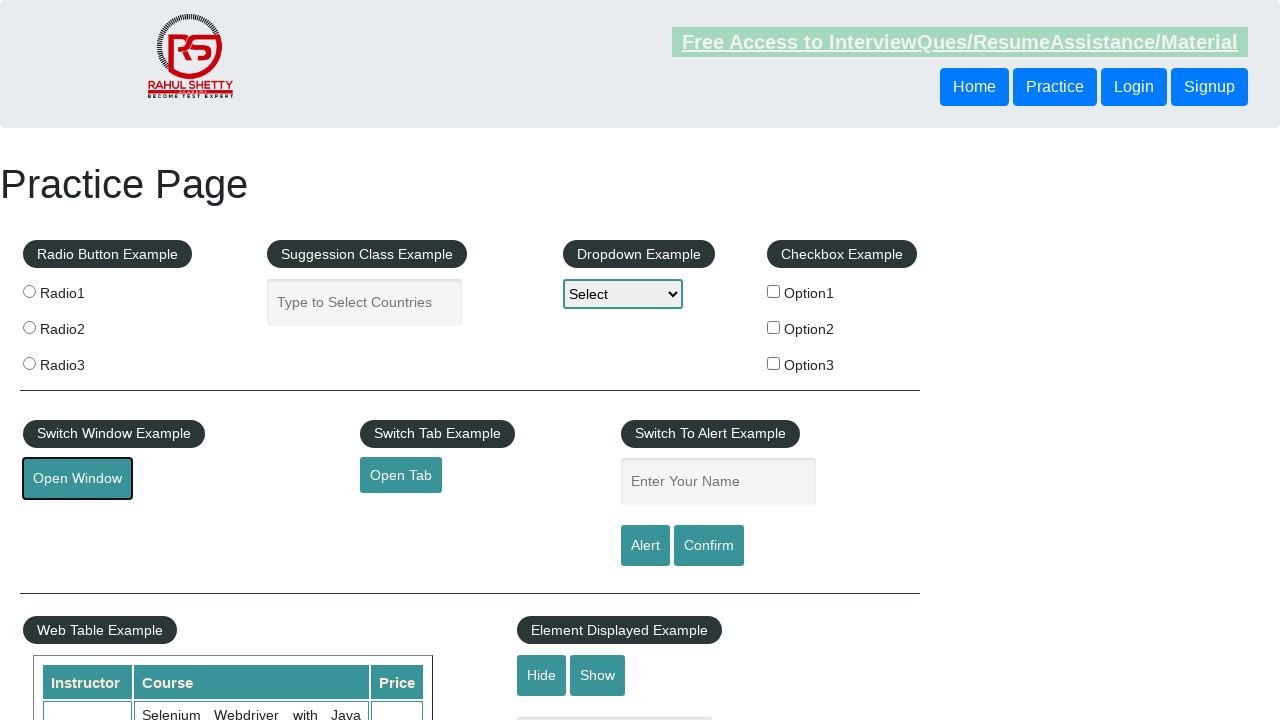

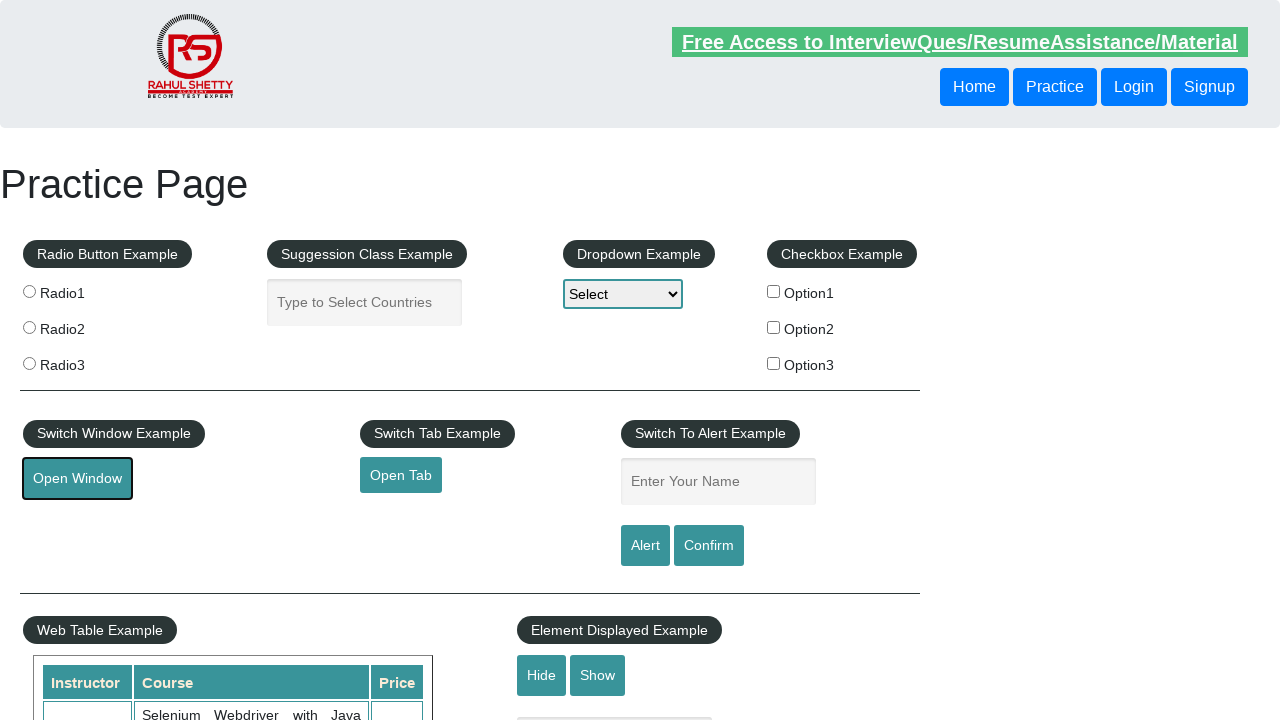